Tests handling of alerts and navigation by clicking a link that opens in a new tab and verifying the URL

Starting URL: http://qaclickacademy.com/practice.php

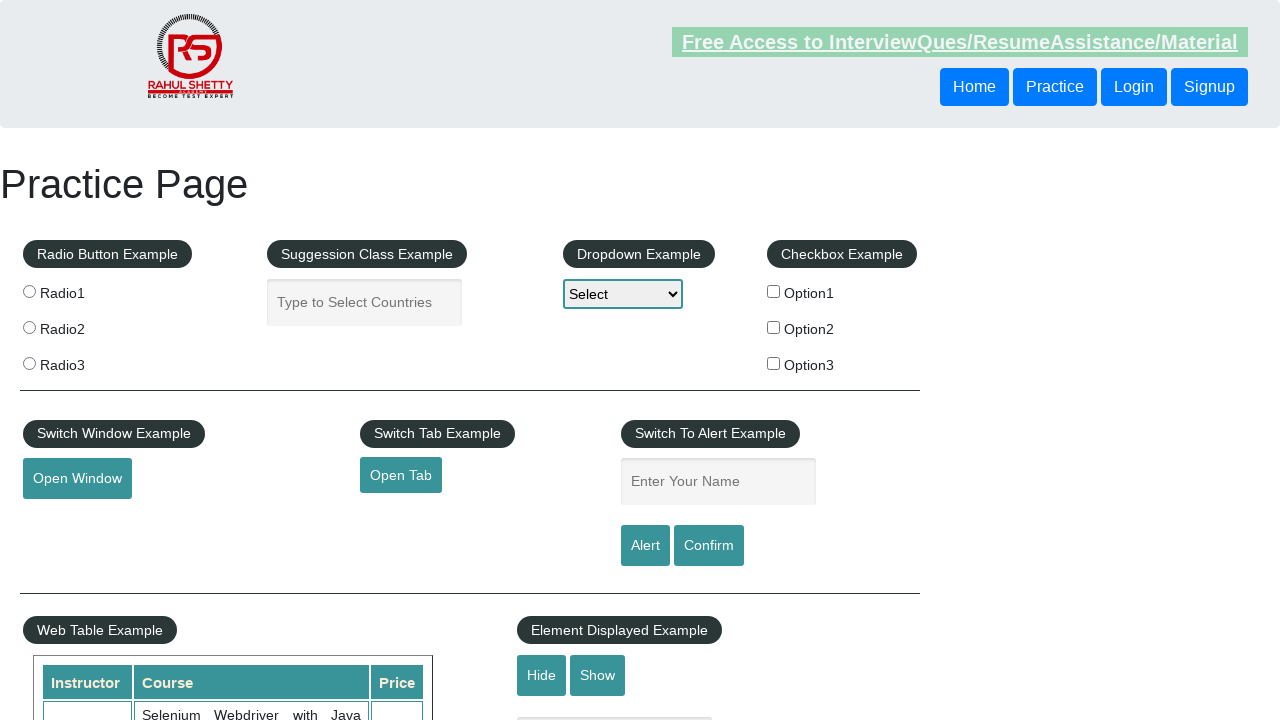

Set up alert dialog handler to accept alerts
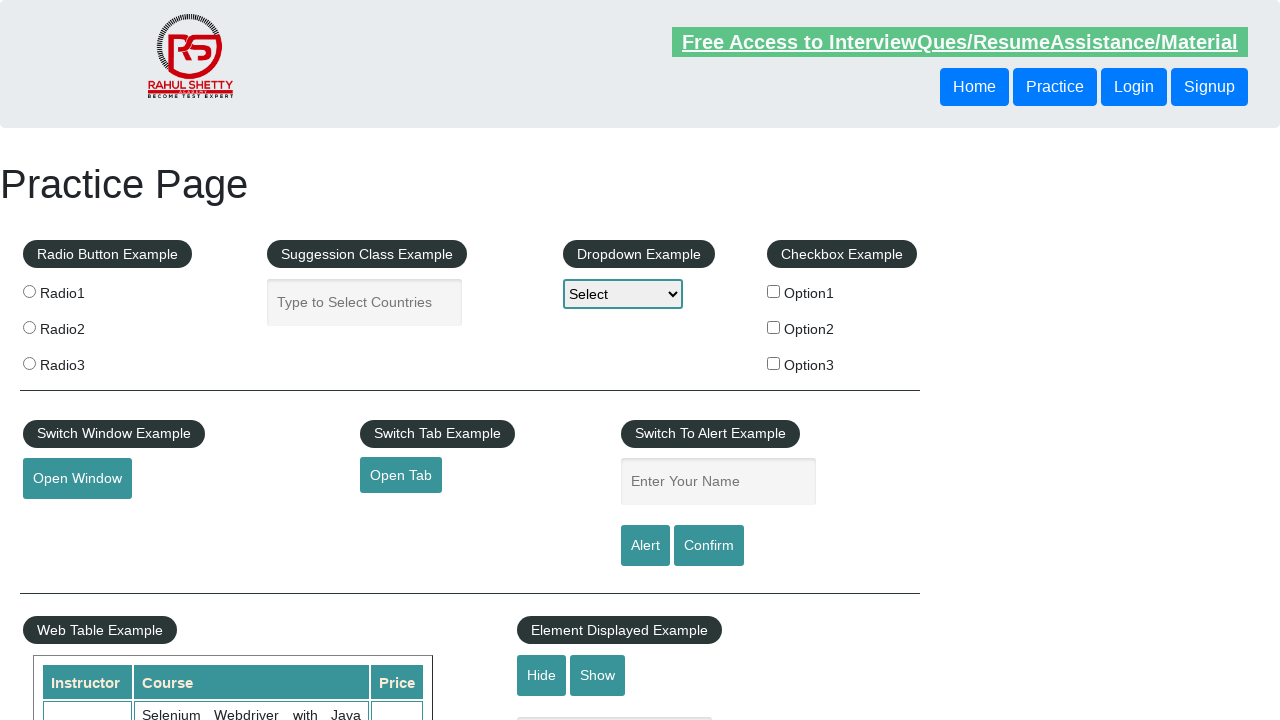

Removed target attribute from opentab link to stay in same tab
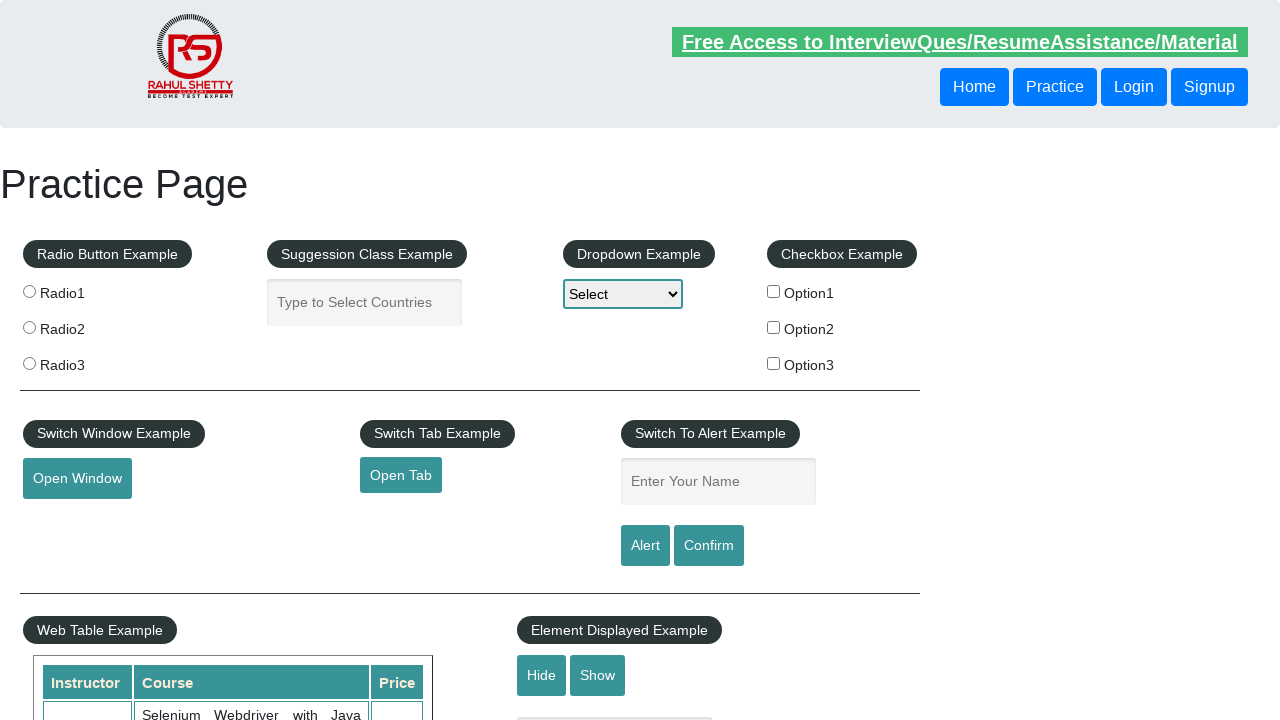

Clicked the opentab link at (401, 475) on #opentab
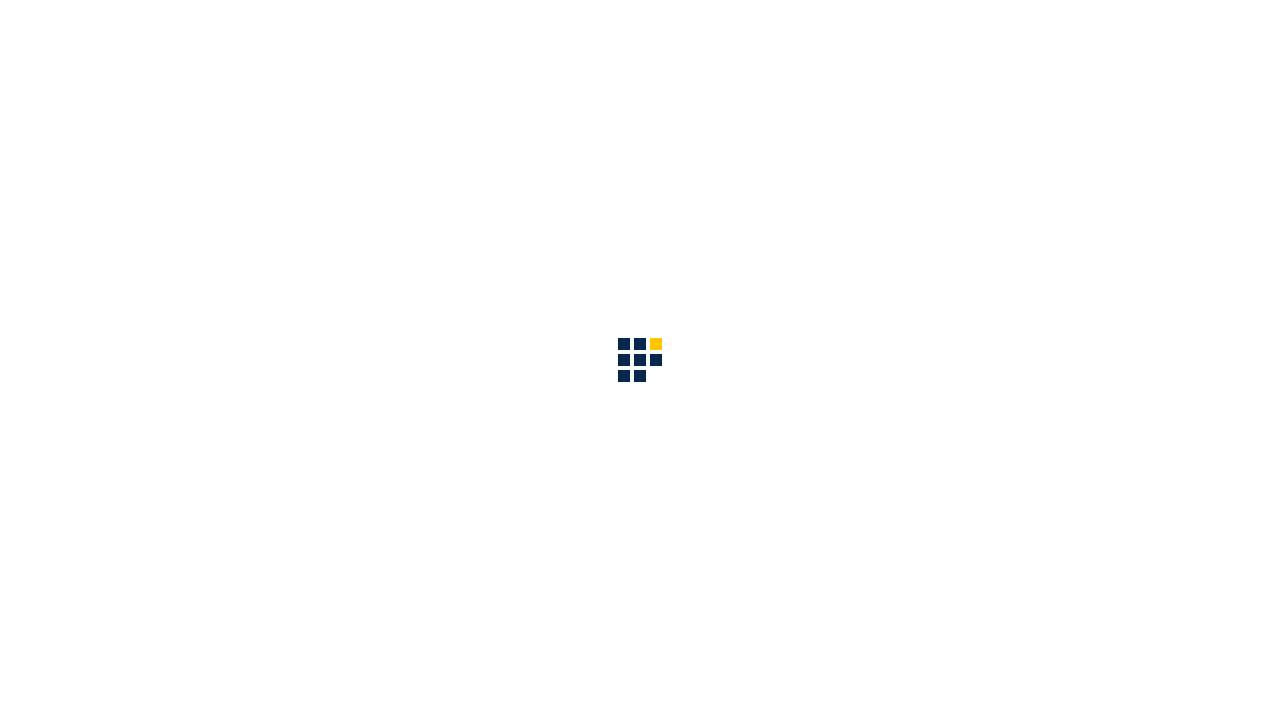

Waited for page to finish loading (networkidle)
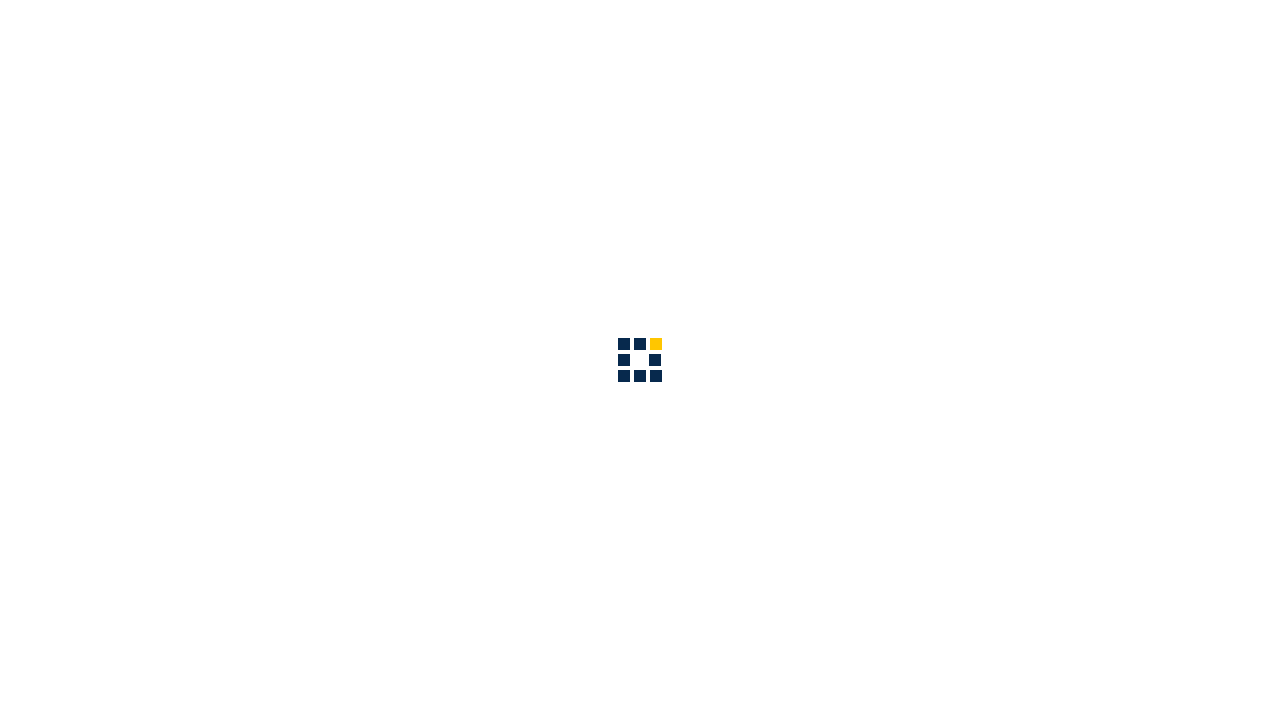

Verified URL contains 'qaclickacademy'
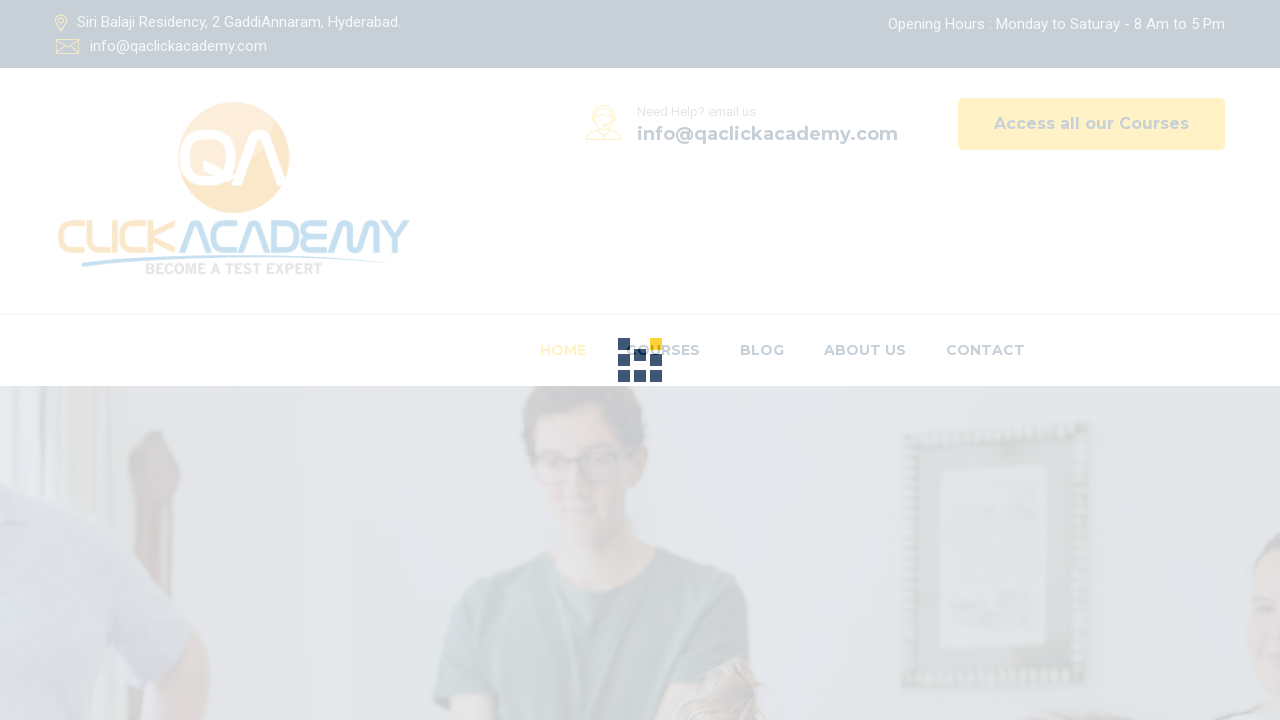

Navigated back to previous page
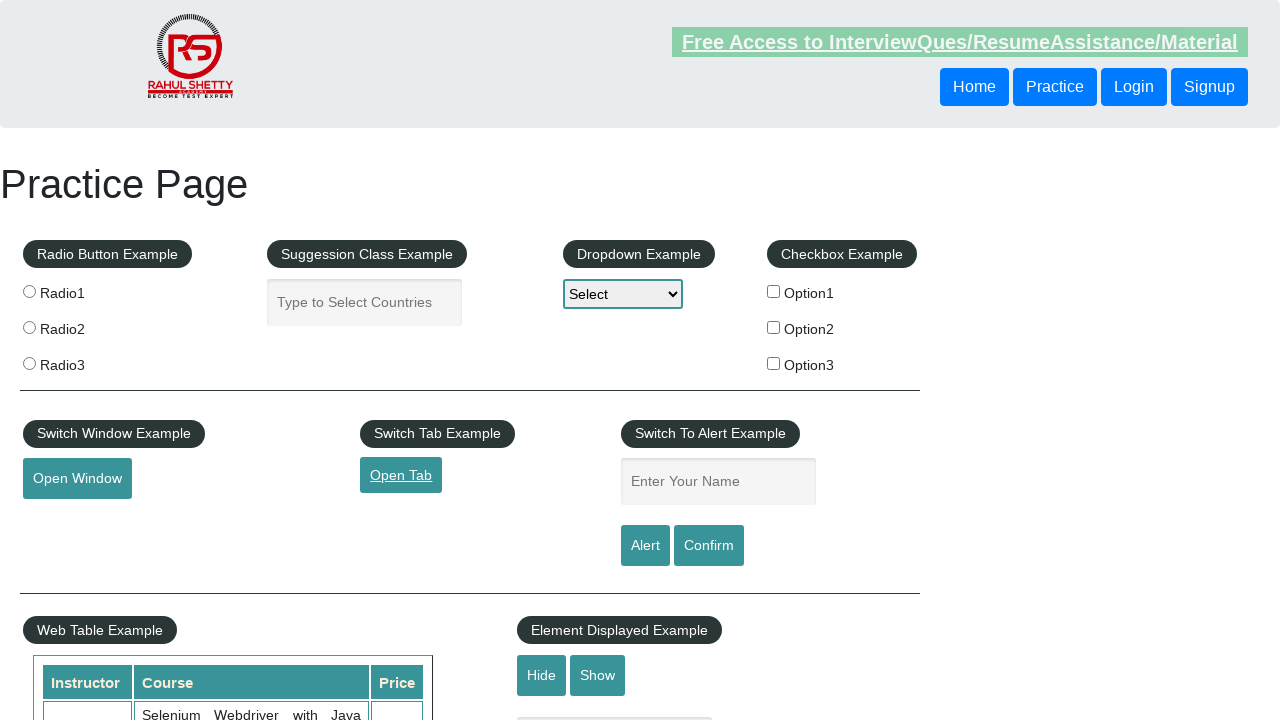

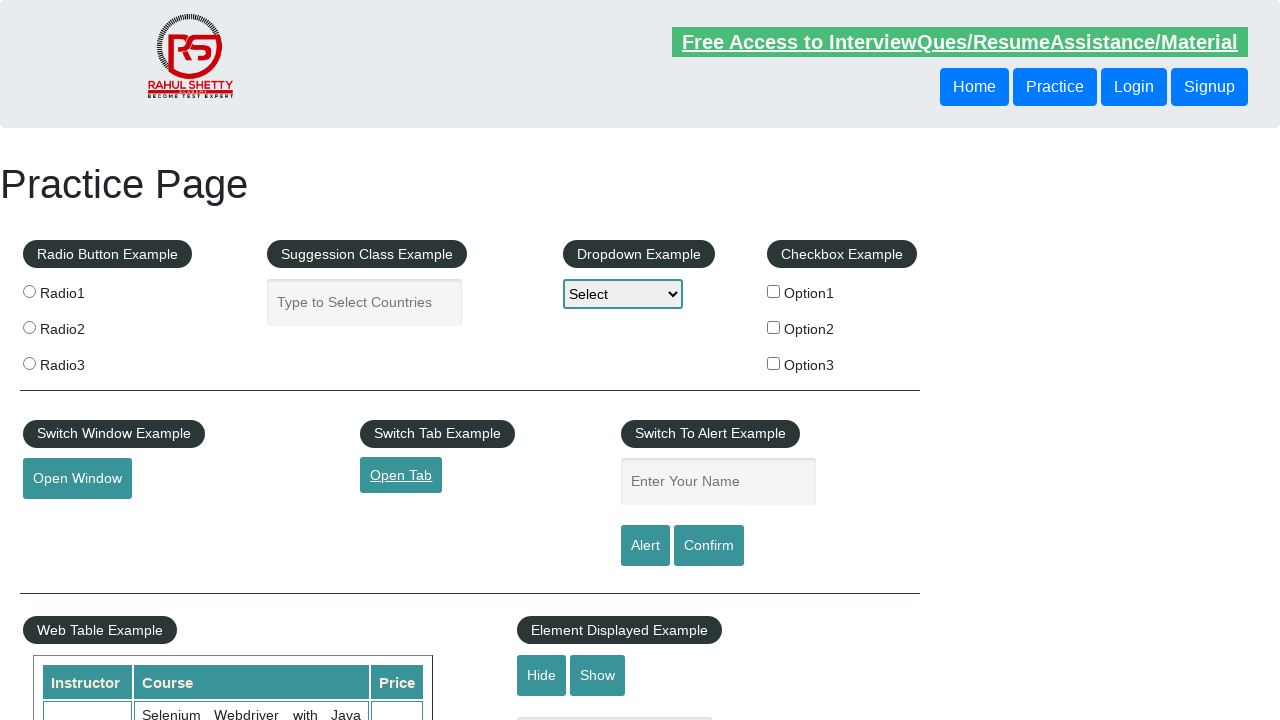